Tests the contact form by filling in recipient email, name, and message fields and submitting

Starting URL: https://www.demoblaze.com/index.html

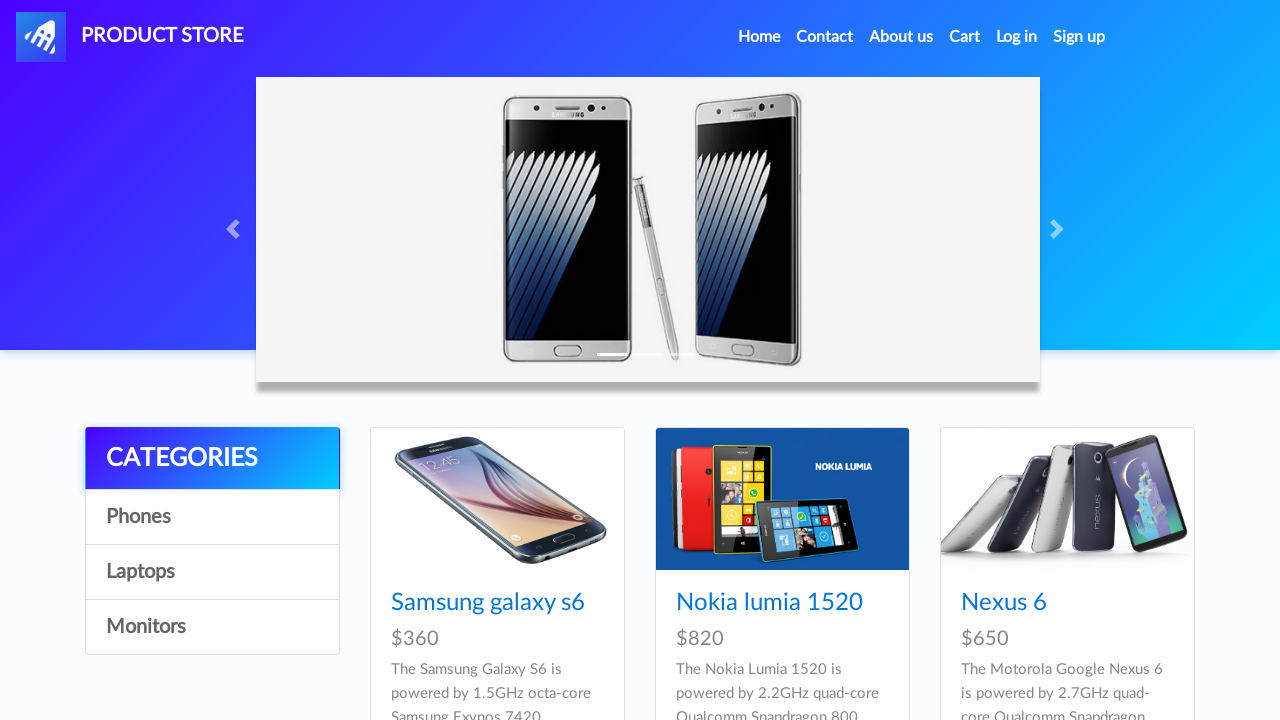

Clicked Contact button to open contact form modal at (825, 37) on a[data-target='#exampleModal']
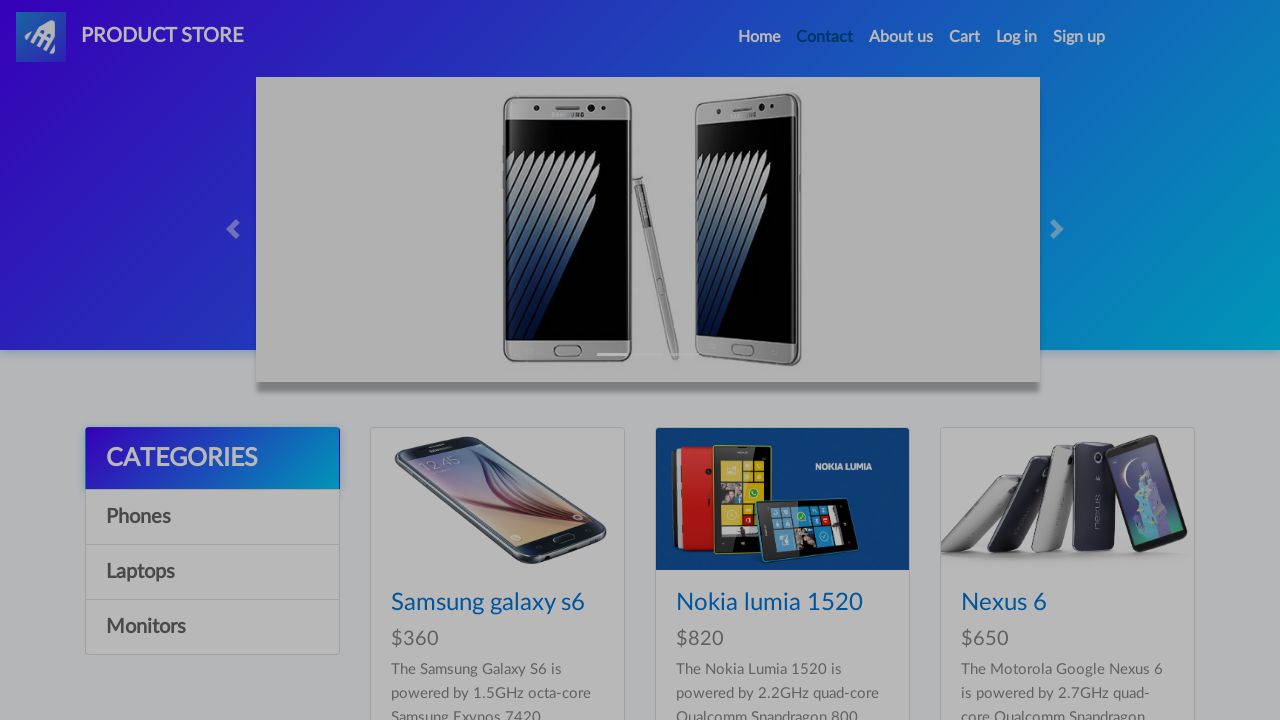

Contact form modal appeared and recipient email field is visible
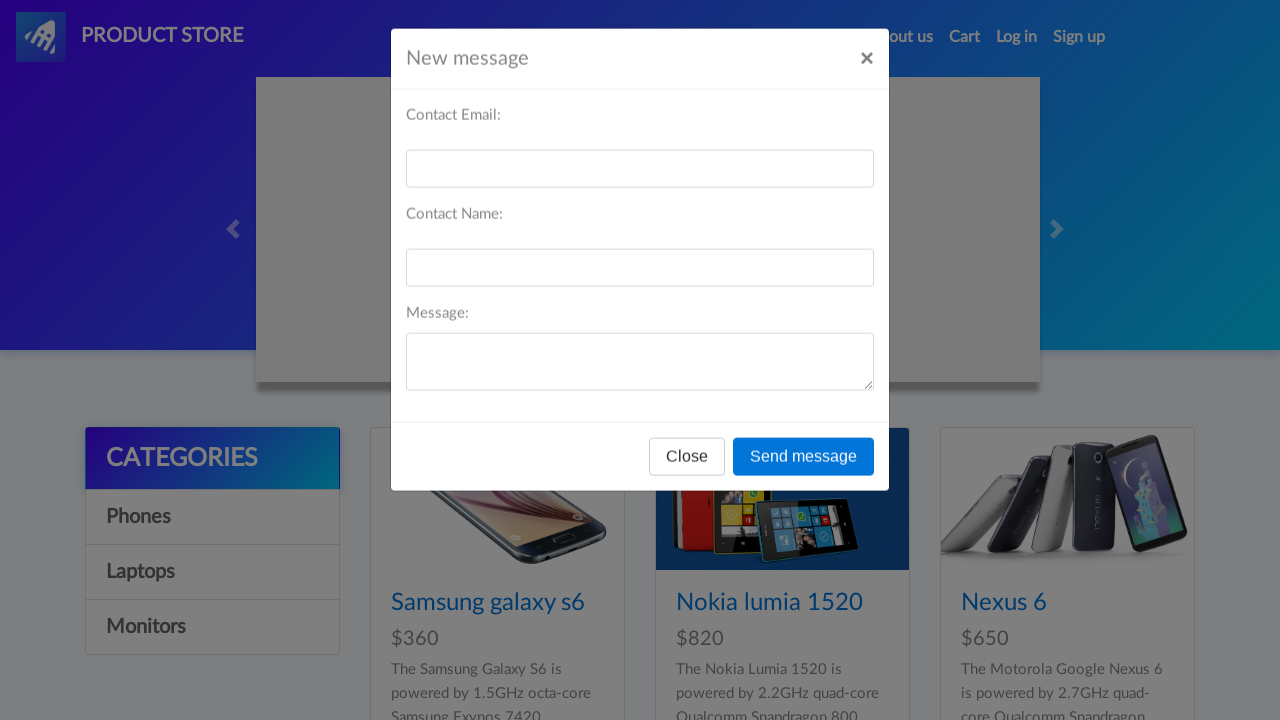

Filled recipient email field with 'test.user@example.com' on #recipient-email
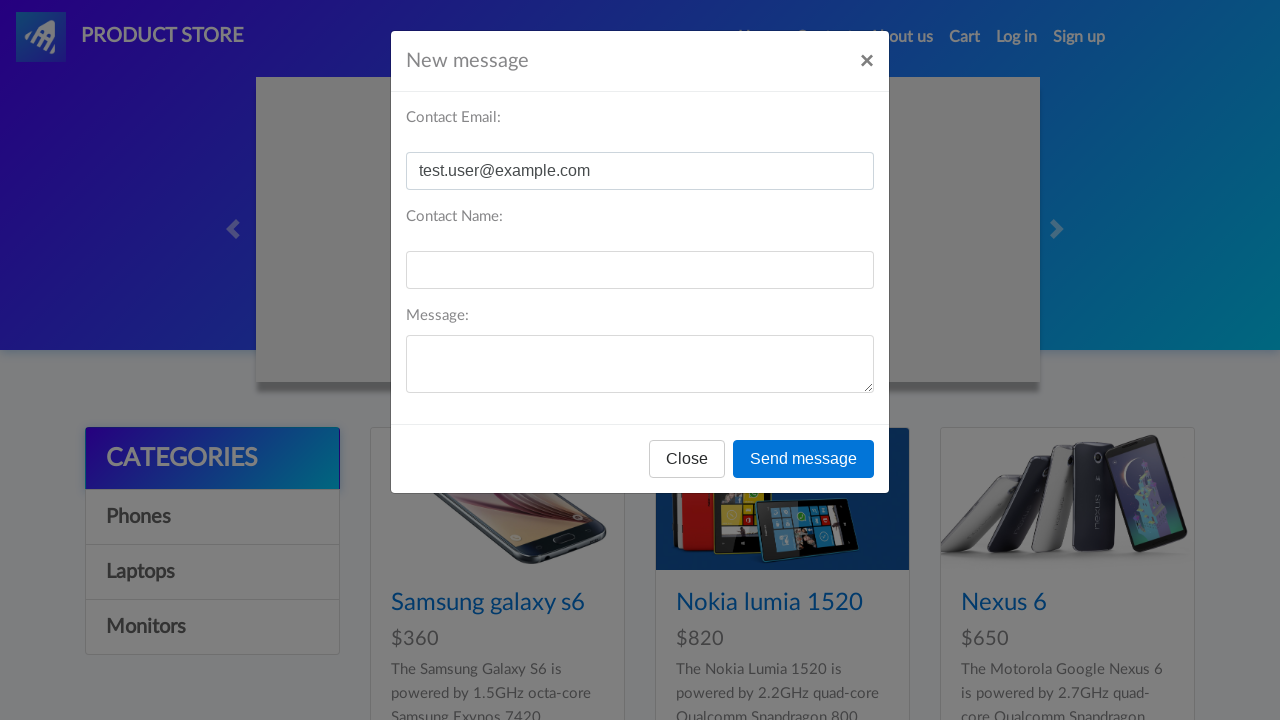

Filled recipient name field with 'John Smith' on #recipient-name
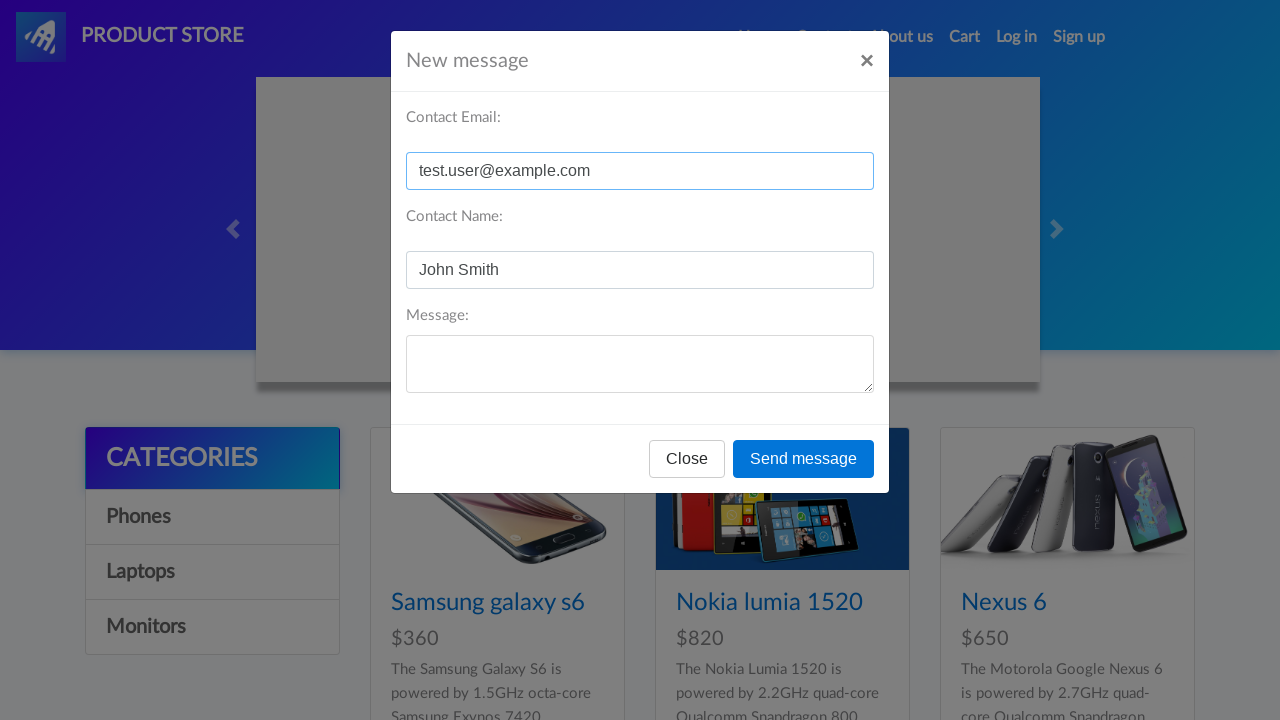

Filled message field with test message for customer support on #message-text
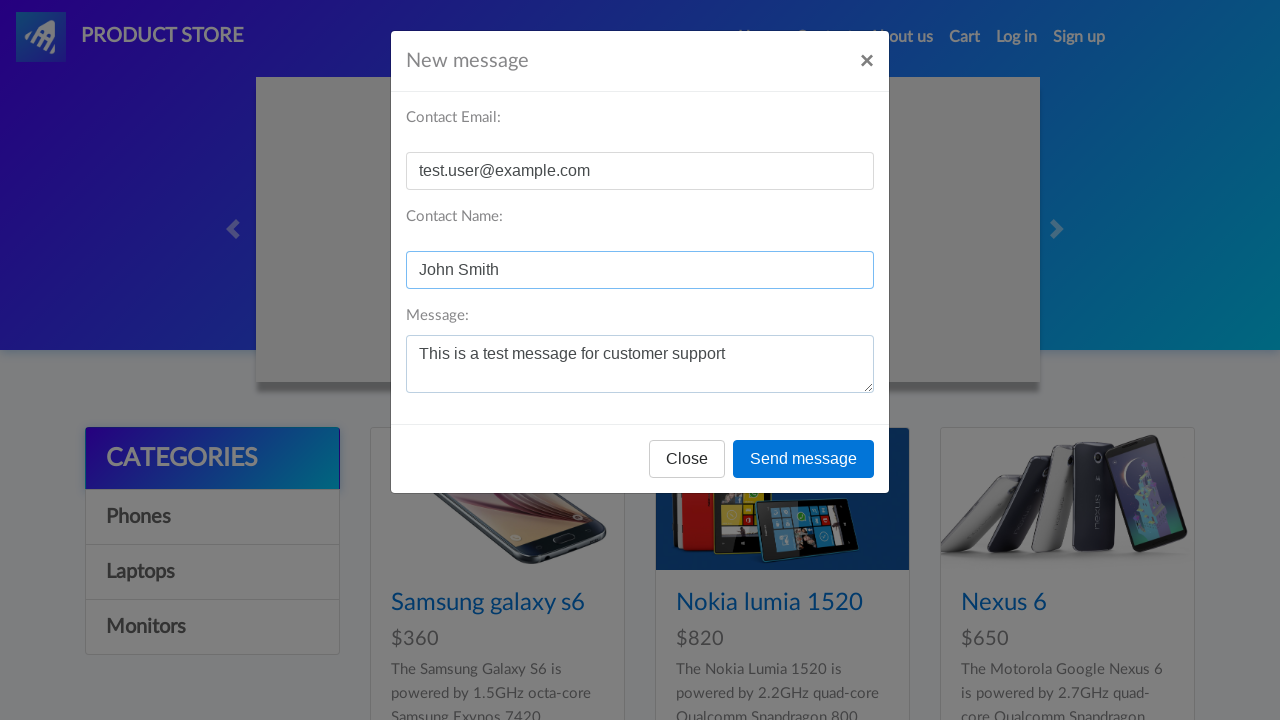

Clicked 'Send message' button to submit the contact form at (804, 459) on button:has-text('Send message')
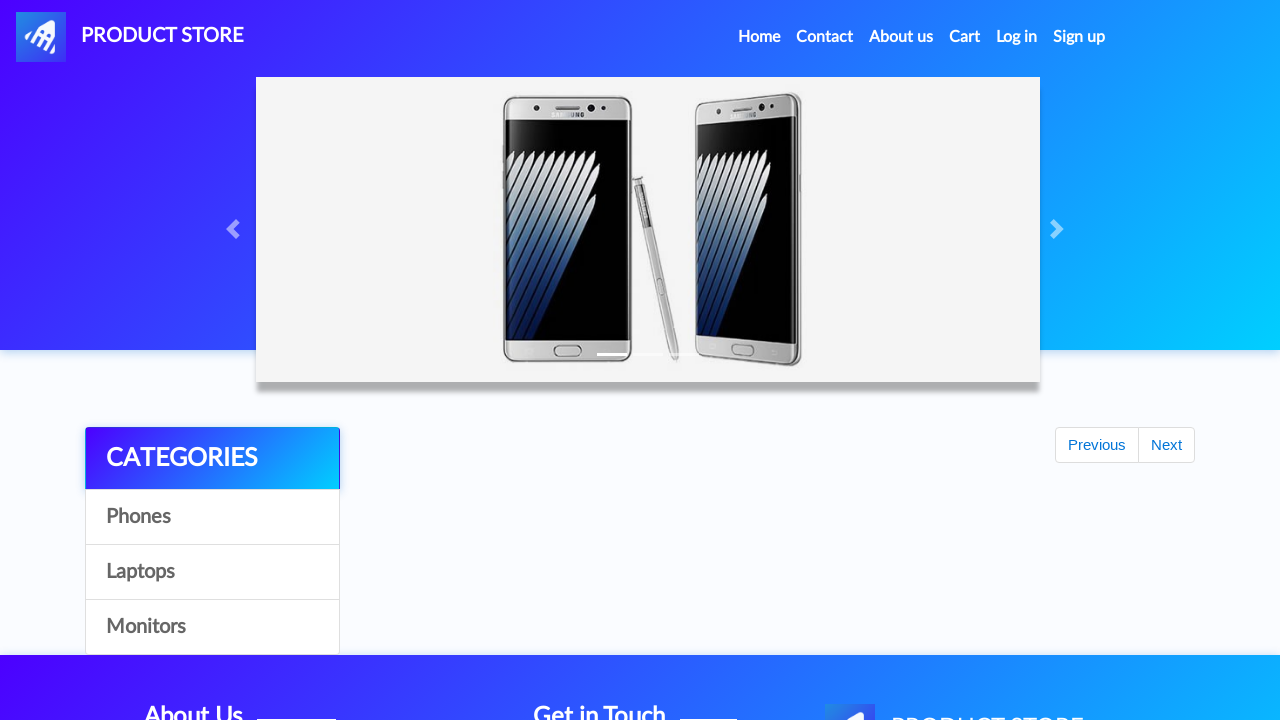

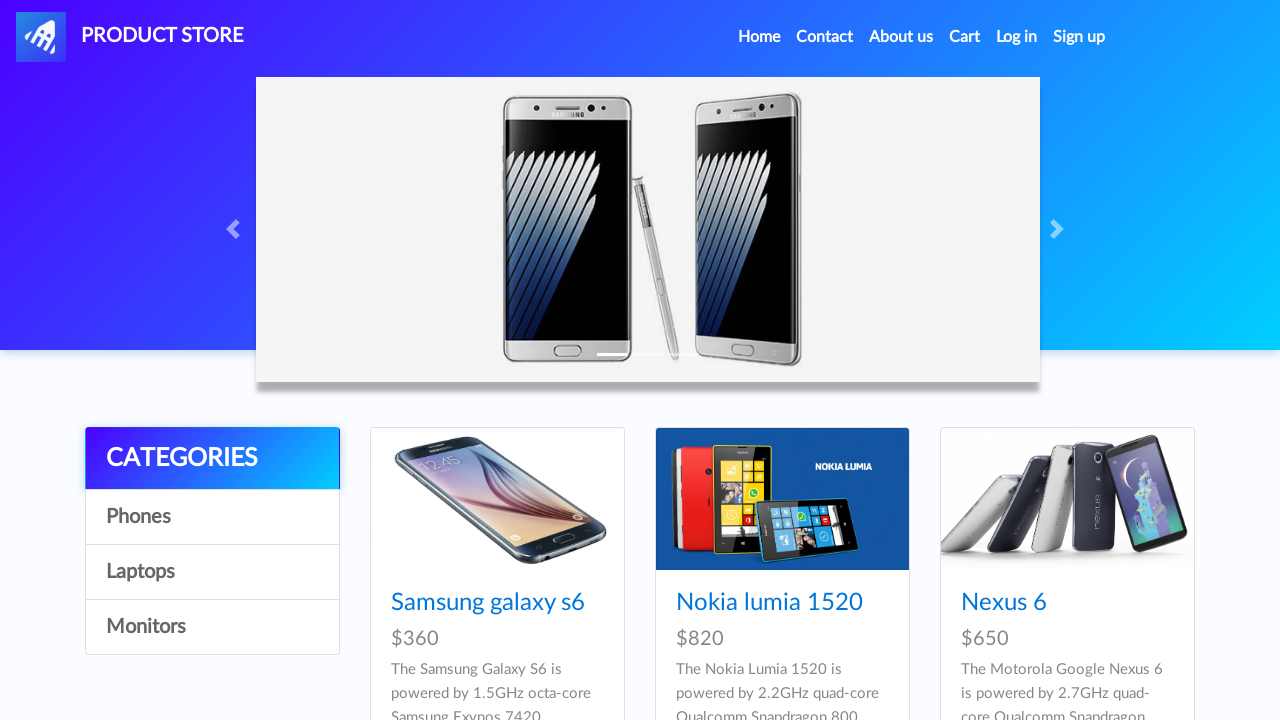